Tests prompt alert by clicking a button, entering text in the prompt dialog and accepting it

Starting URL: https://omayo.blogspot.com/

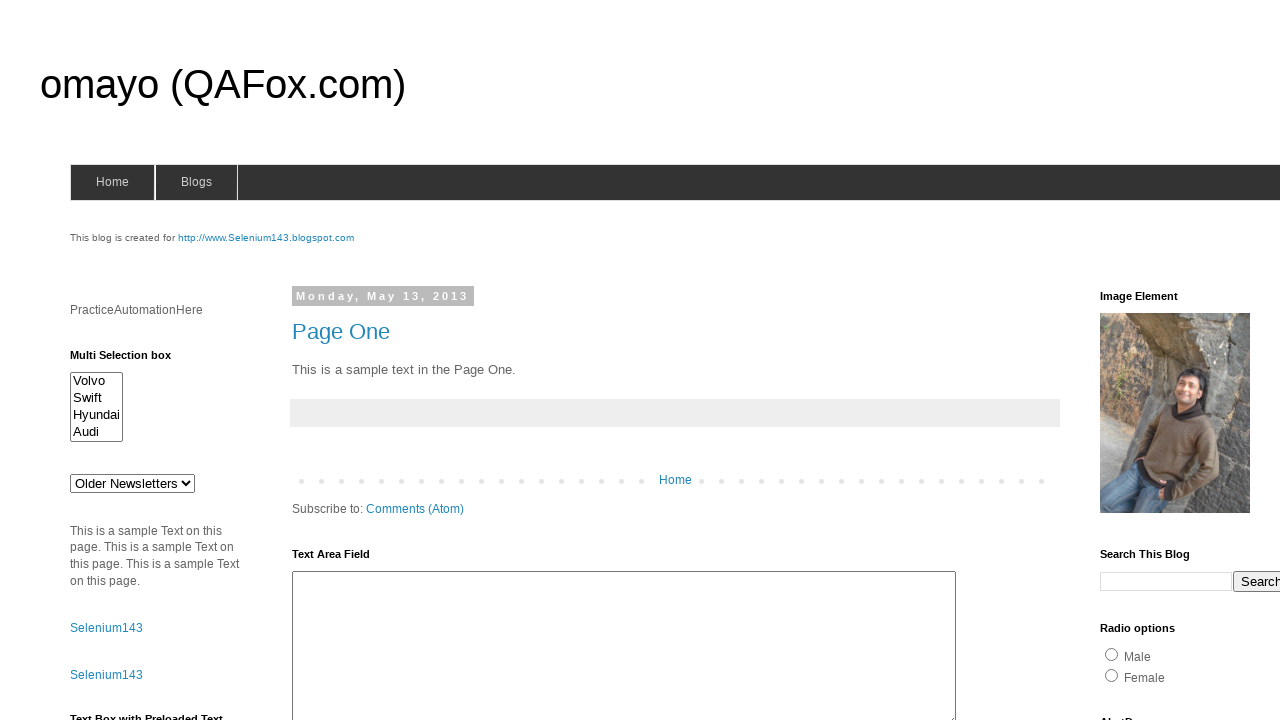

Set up dialog handler to accept prompt with text 'Madhukiran'
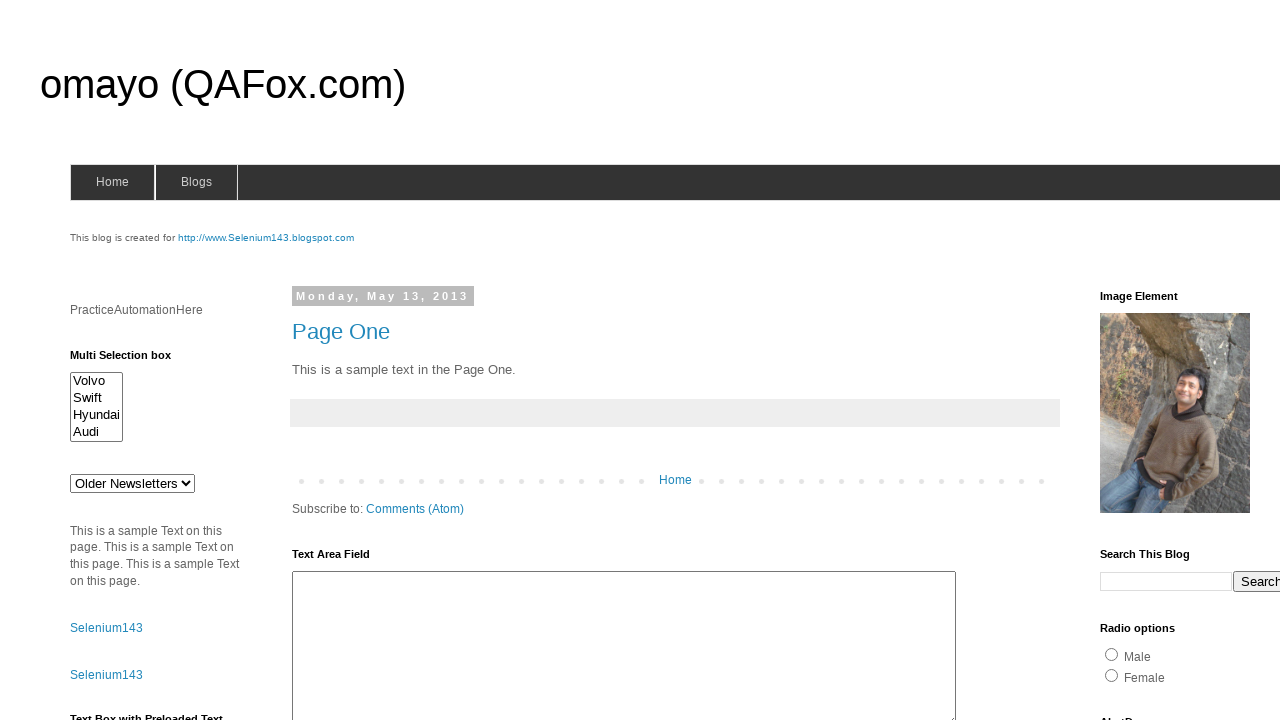

Clicked prompt button to trigger alert dialog at (1140, 361) on #prompt
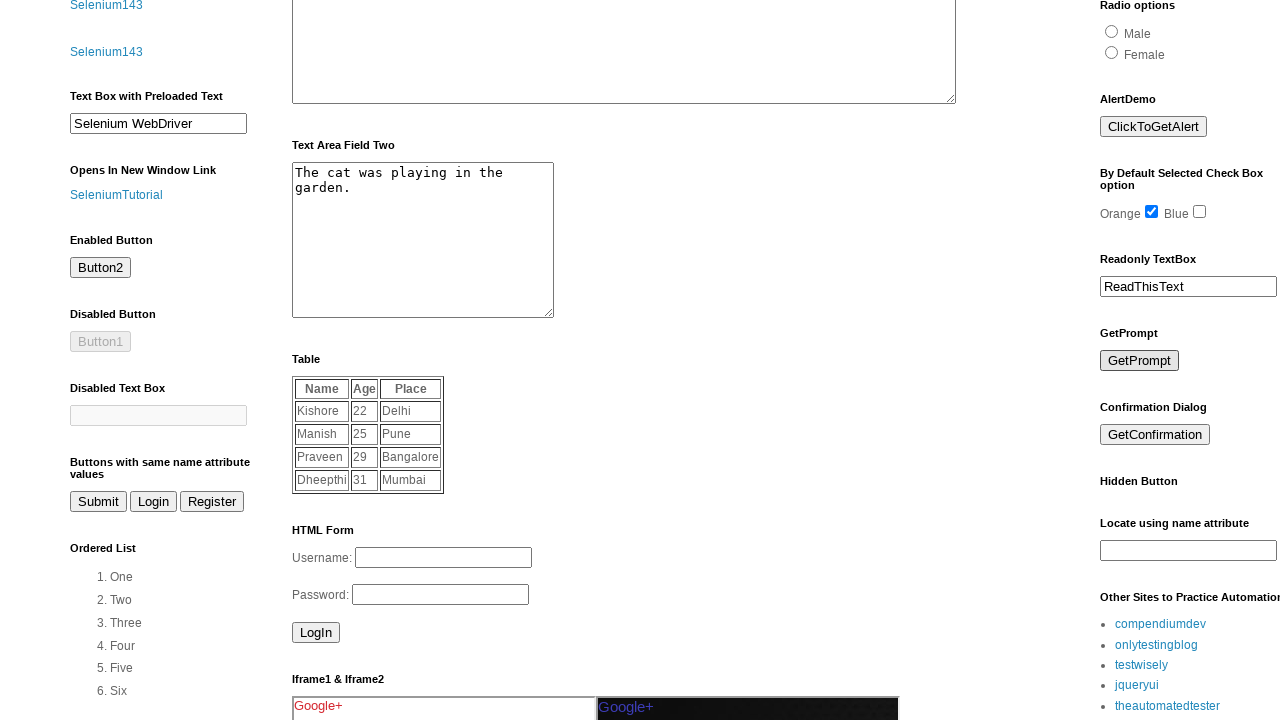

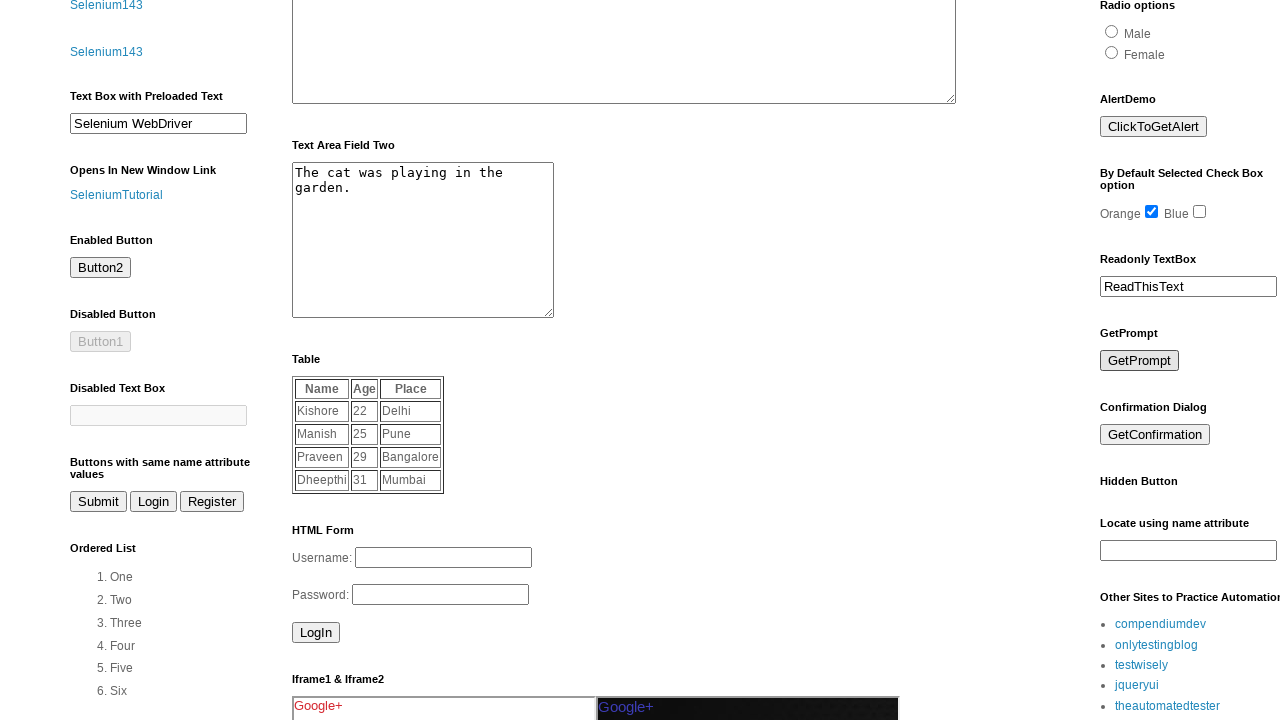